Tests modal dialog functionality by clicking a button to open a modal, then closing it using the close button, demonstrating JavaScript-based click execution for elements that may be difficult to click normally.

Starting URL: https://formy-project.herokuapp.com/modal

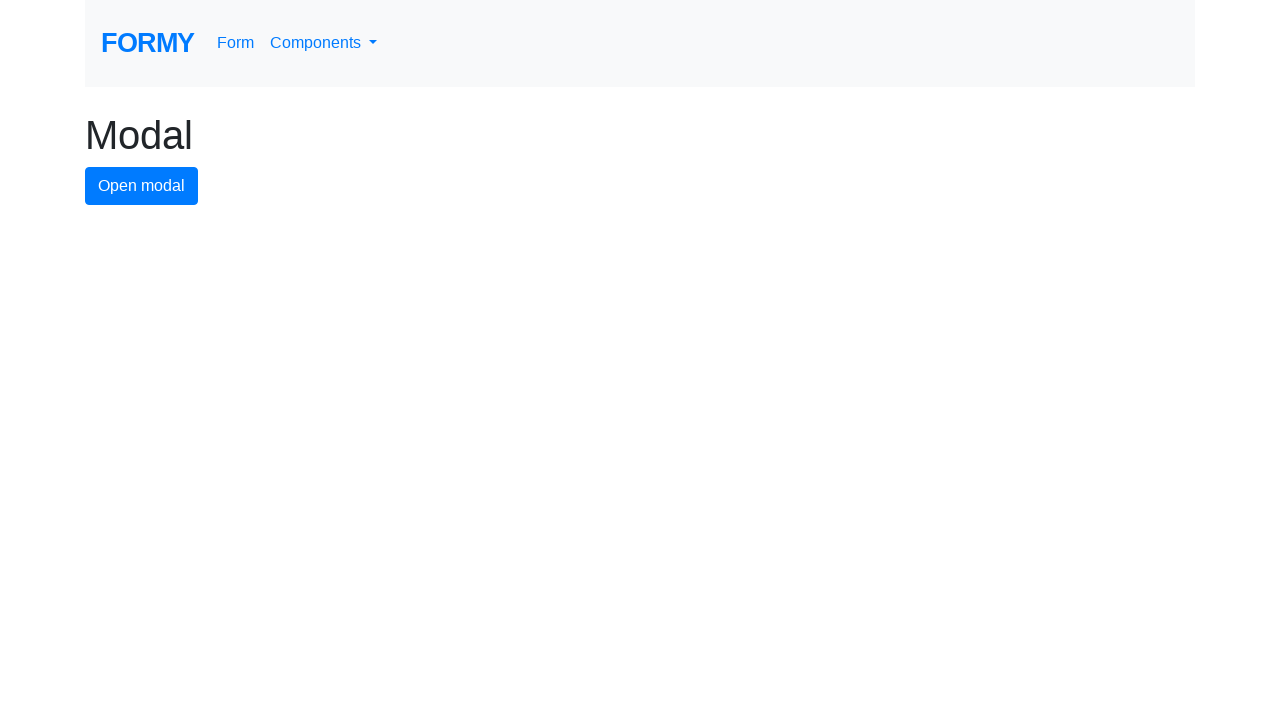

Clicked button to open modal dialog at (142, 186) on #modal-button
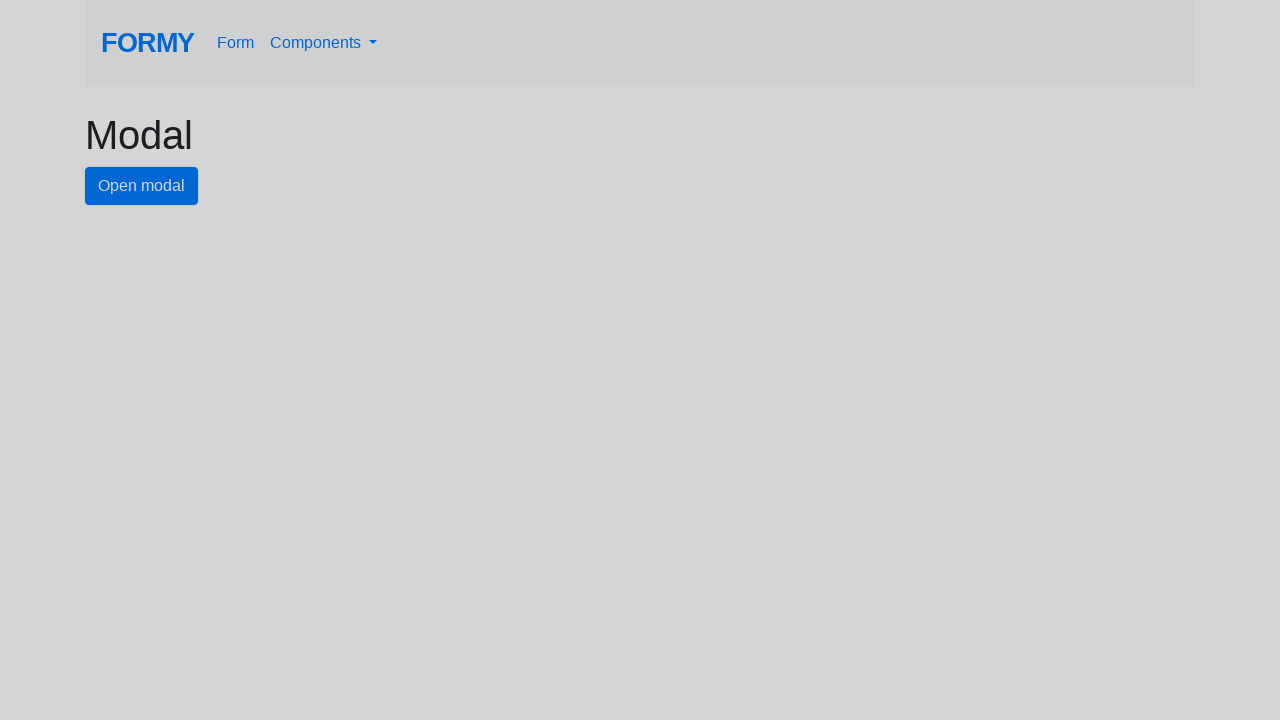

Modal dialog appeared with close button visible
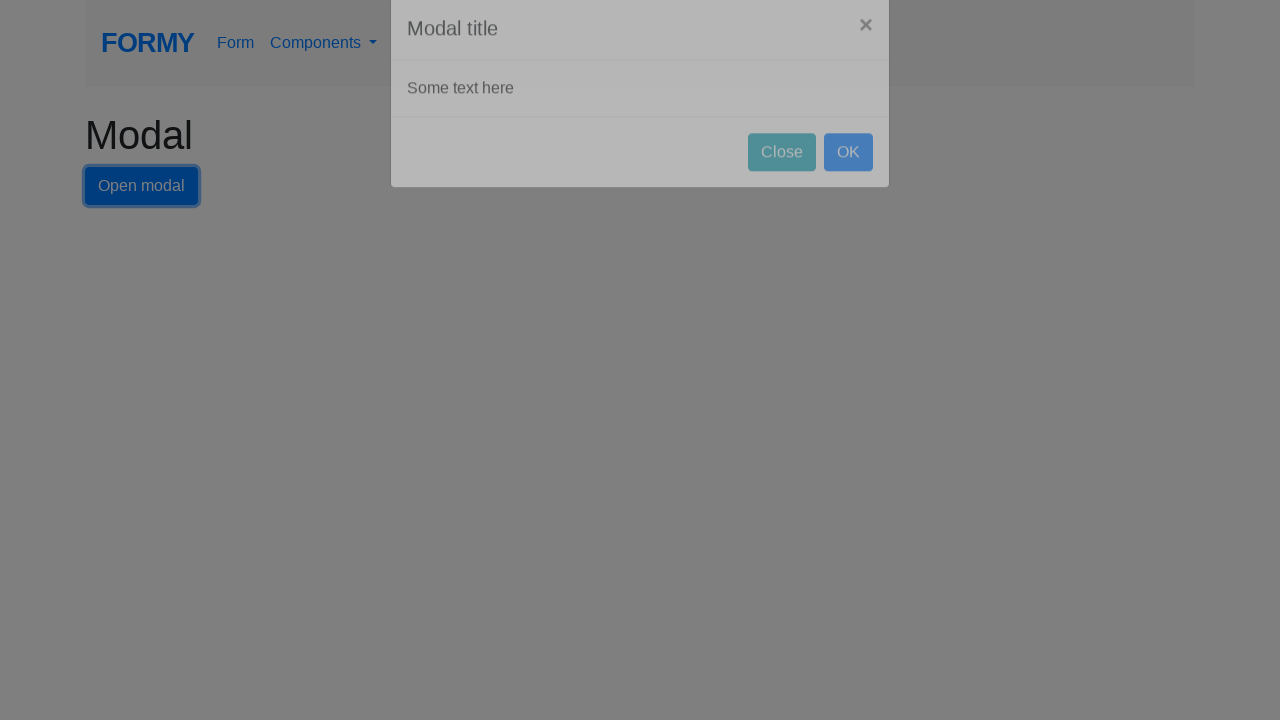

Clicked close button using JavaScript execution to close modal at (782, 172) on #close-button
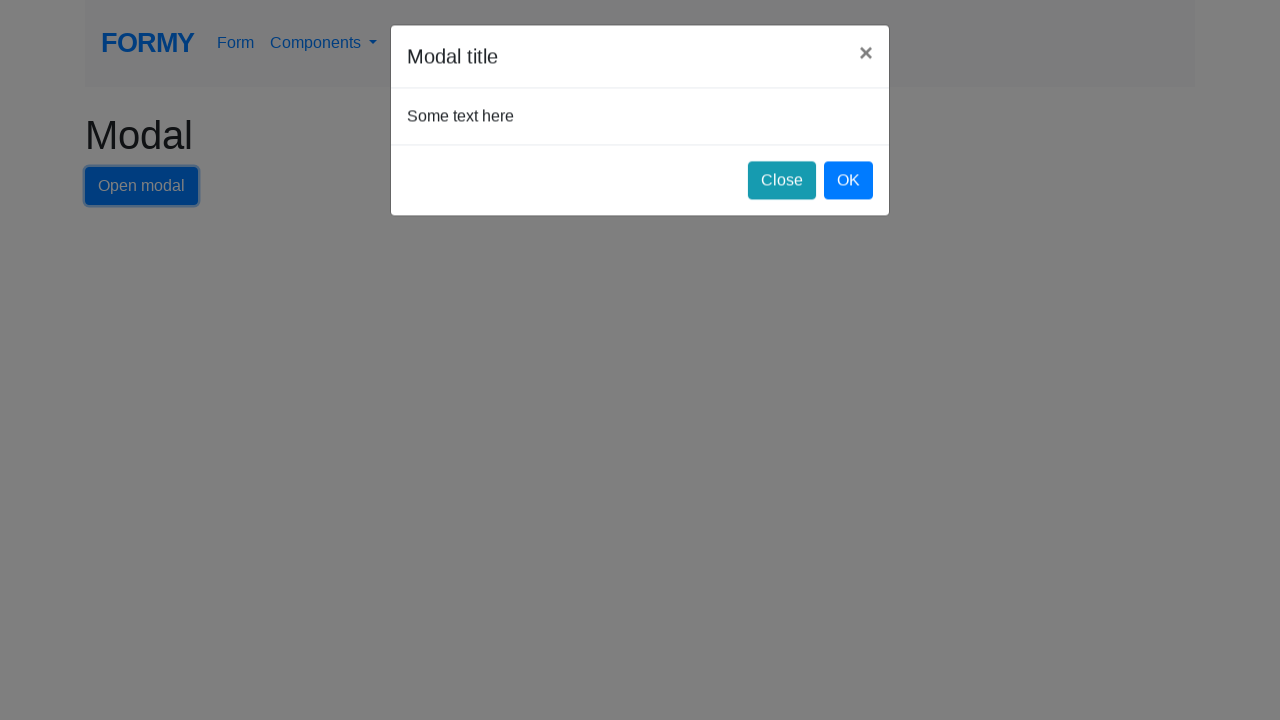

Modal closed and ok-button is now accessible
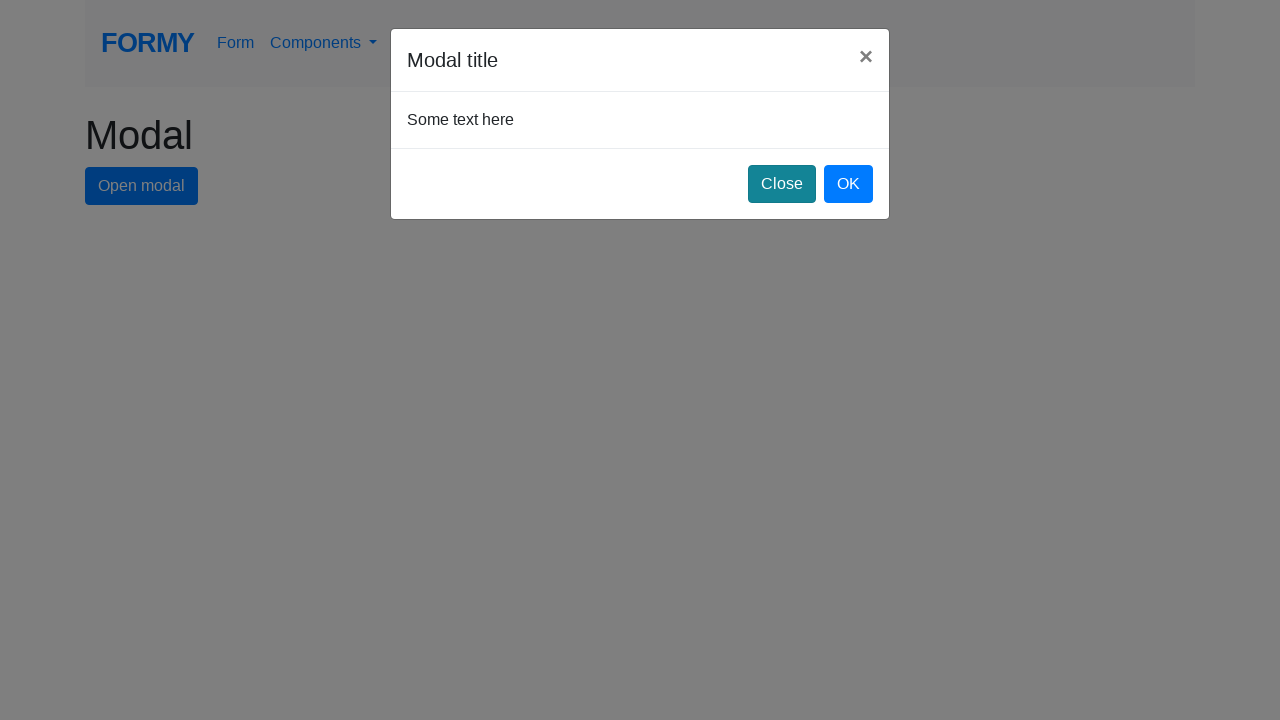

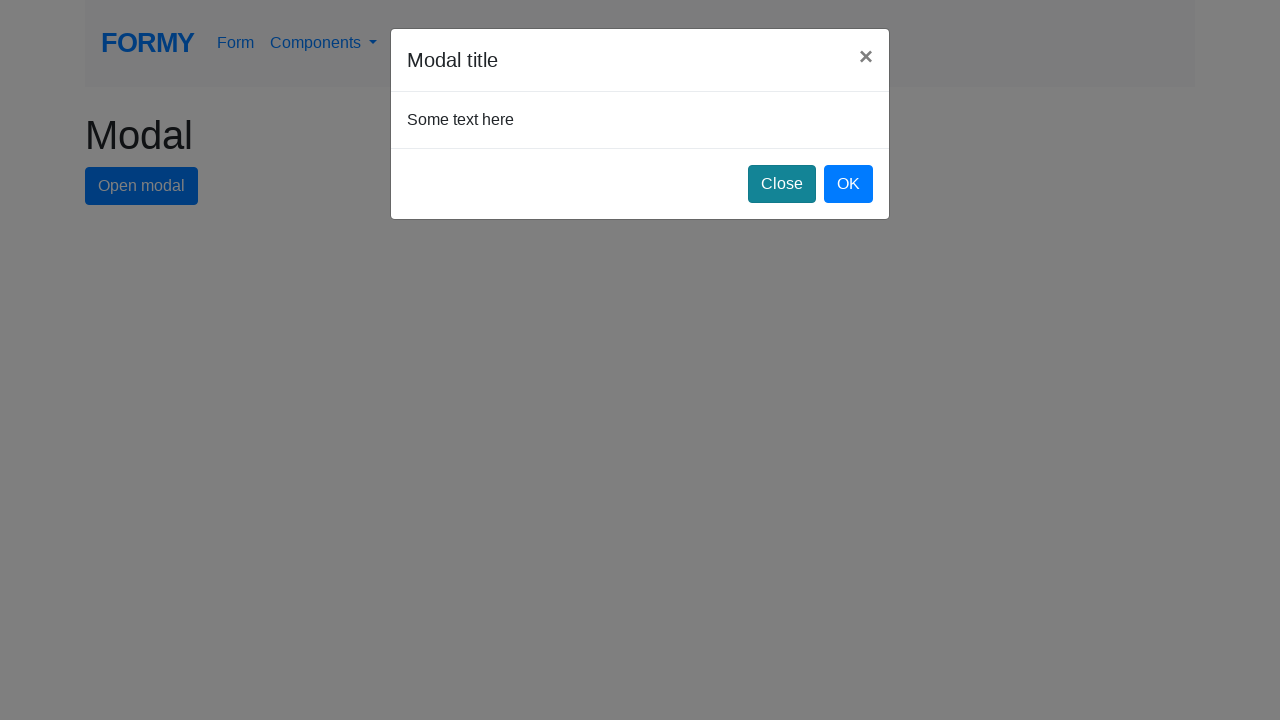